Tests that clicking Clear completed removes completed items from the list

Starting URL: https://demo.playwright.dev/todomvc

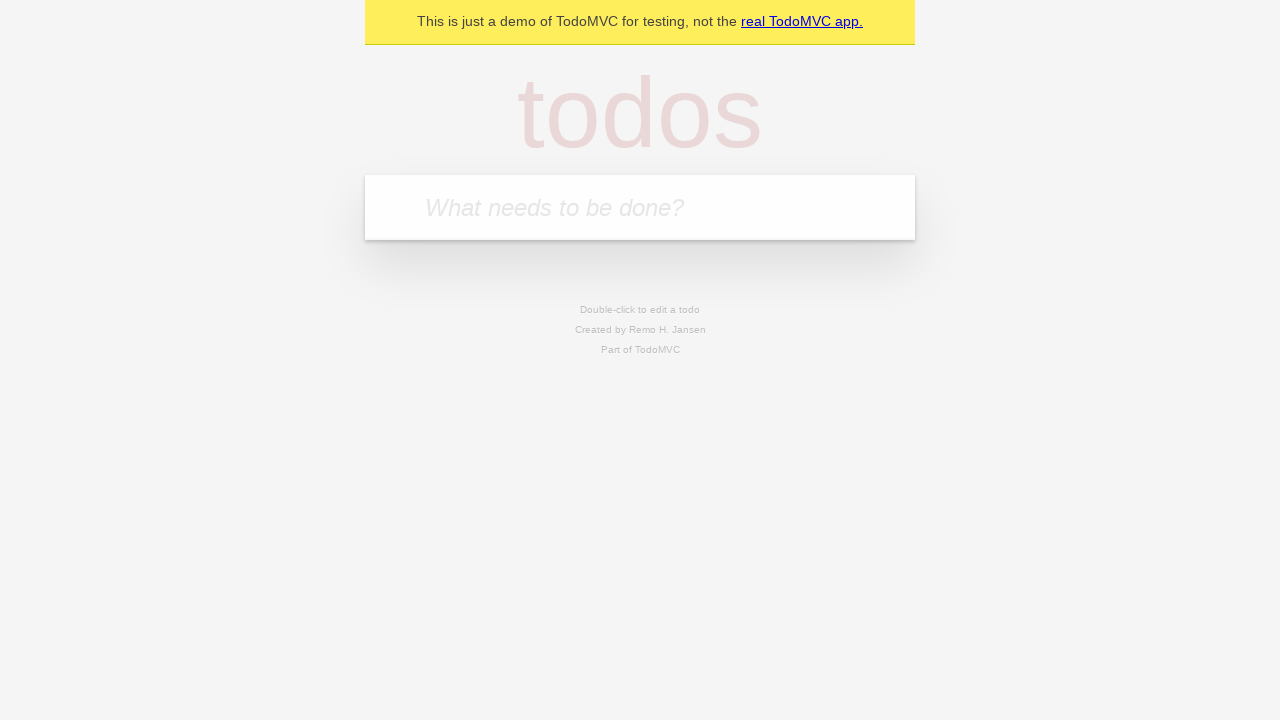

Filled todo input with 'buy some cheese' on internal:attr=[placeholder="What needs to be done?"i]
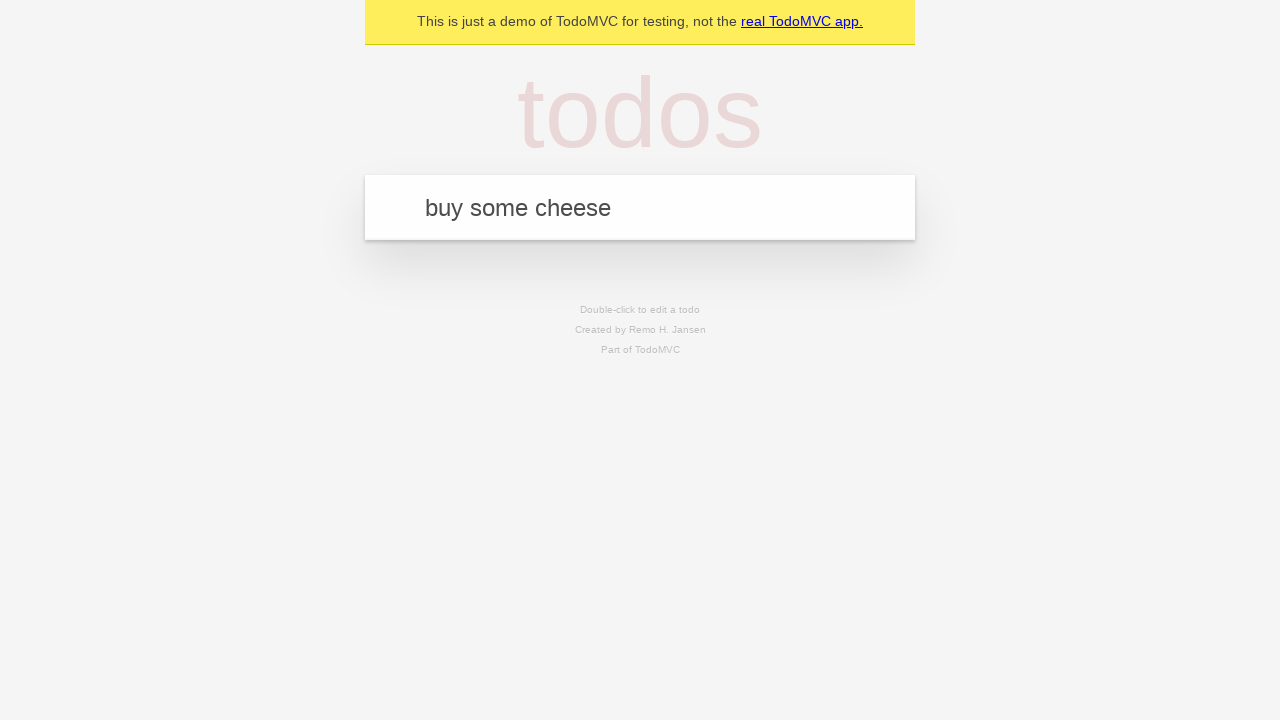

Pressed Enter to add 'buy some cheese' to the list on internal:attr=[placeholder="What needs to be done?"i]
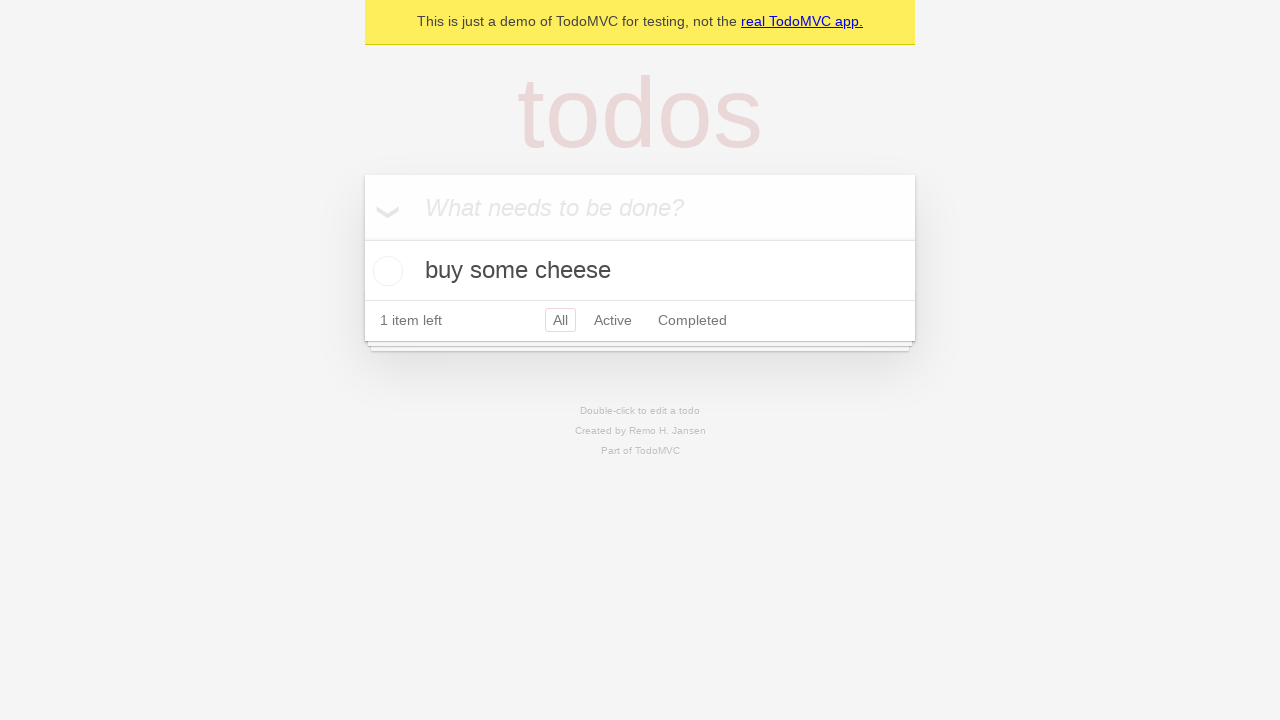

Filled todo input with 'feed the cat' on internal:attr=[placeholder="What needs to be done?"i]
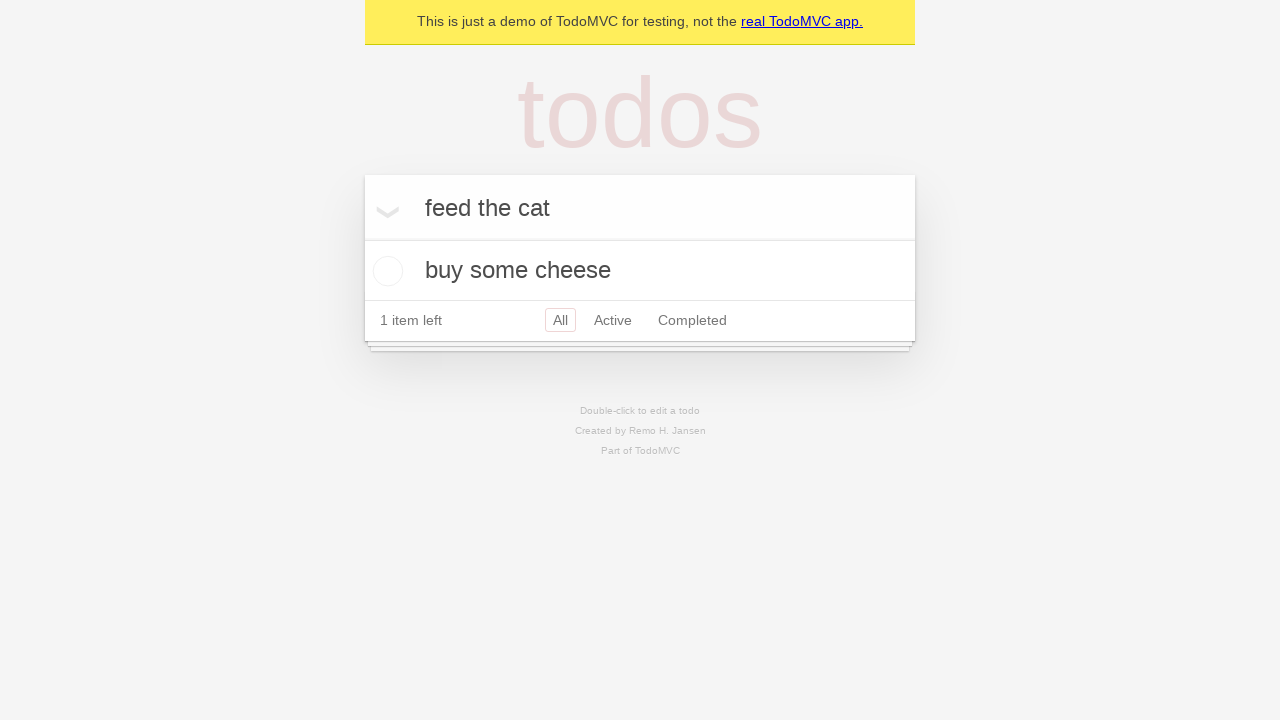

Pressed Enter to add 'feed the cat' to the list on internal:attr=[placeholder="What needs to be done?"i]
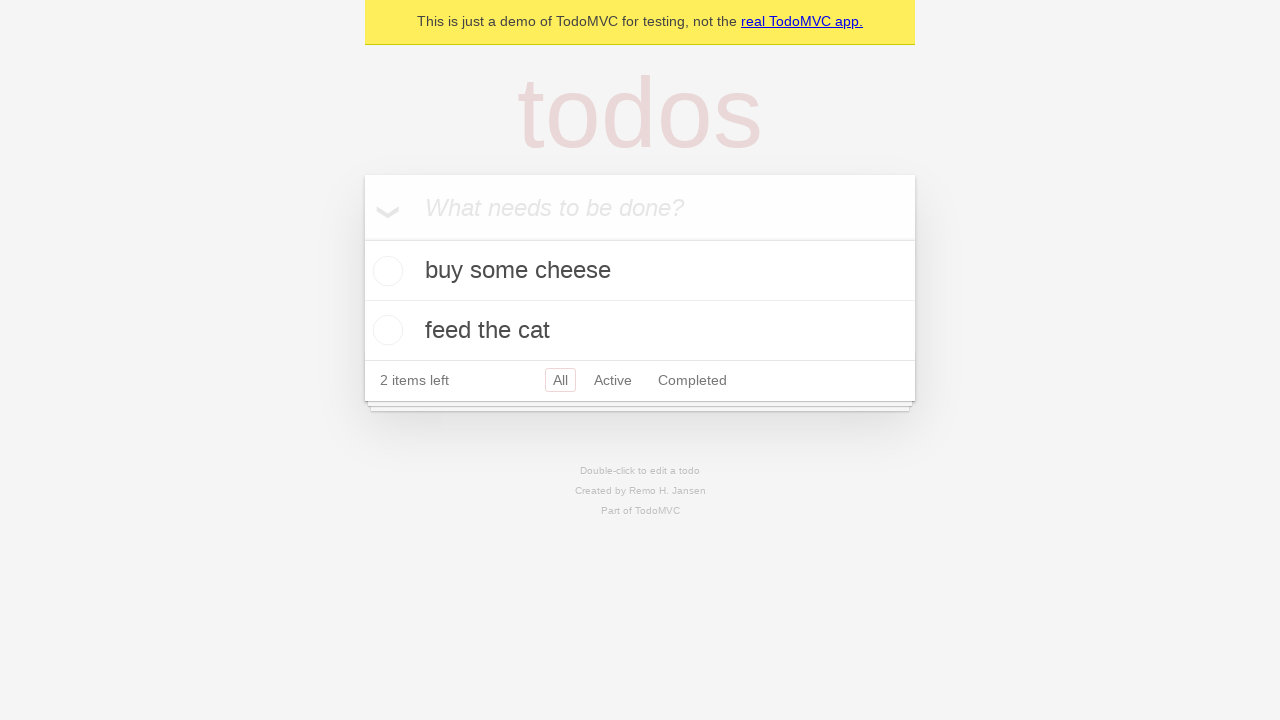

Filled todo input with 'book a doctors appointment' on internal:attr=[placeholder="What needs to be done?"i]
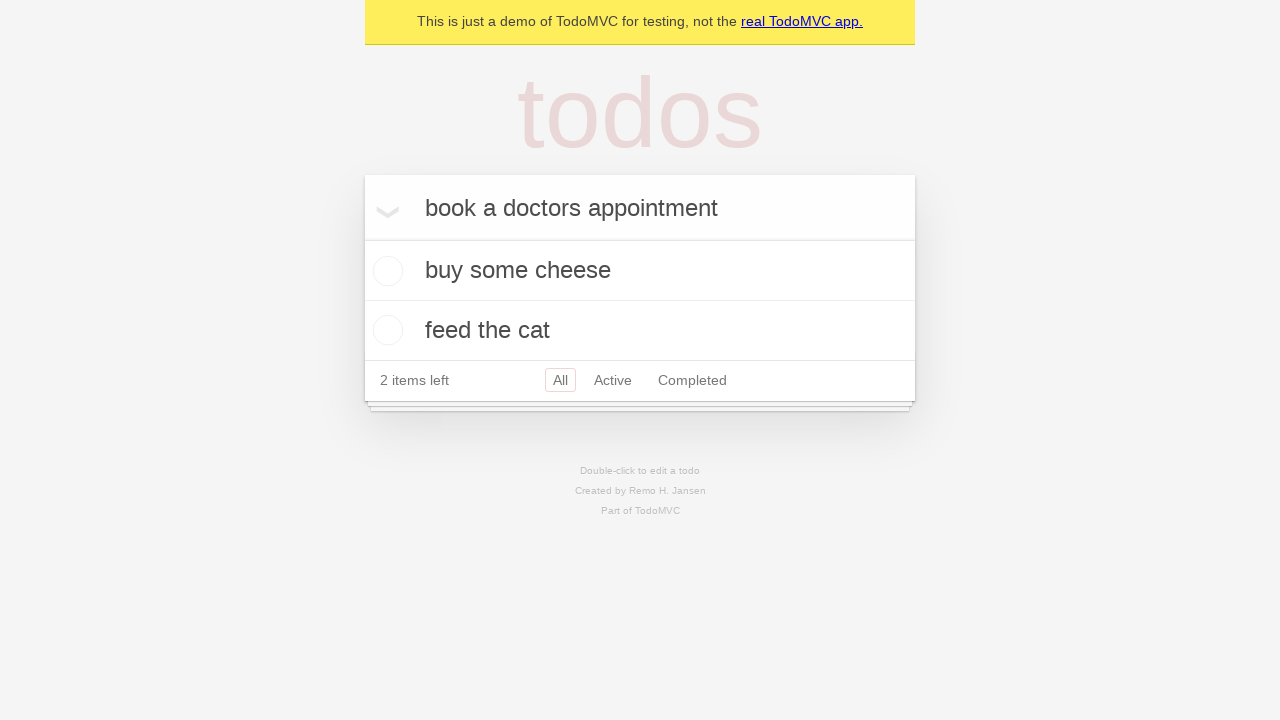

Pressed Enter to add 'book a doctors appointment' to the list on internal:attr=[placeholder="What needs to be done?"i]
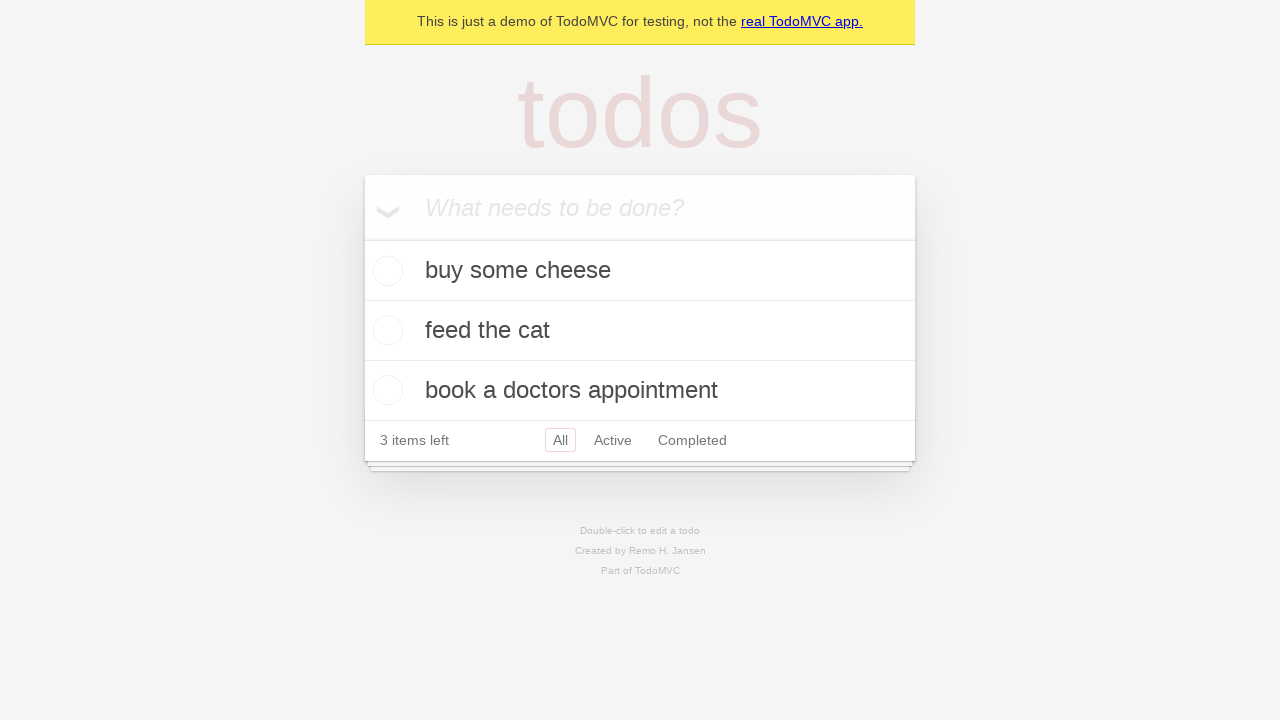

Waited for 3 items to appear in the list
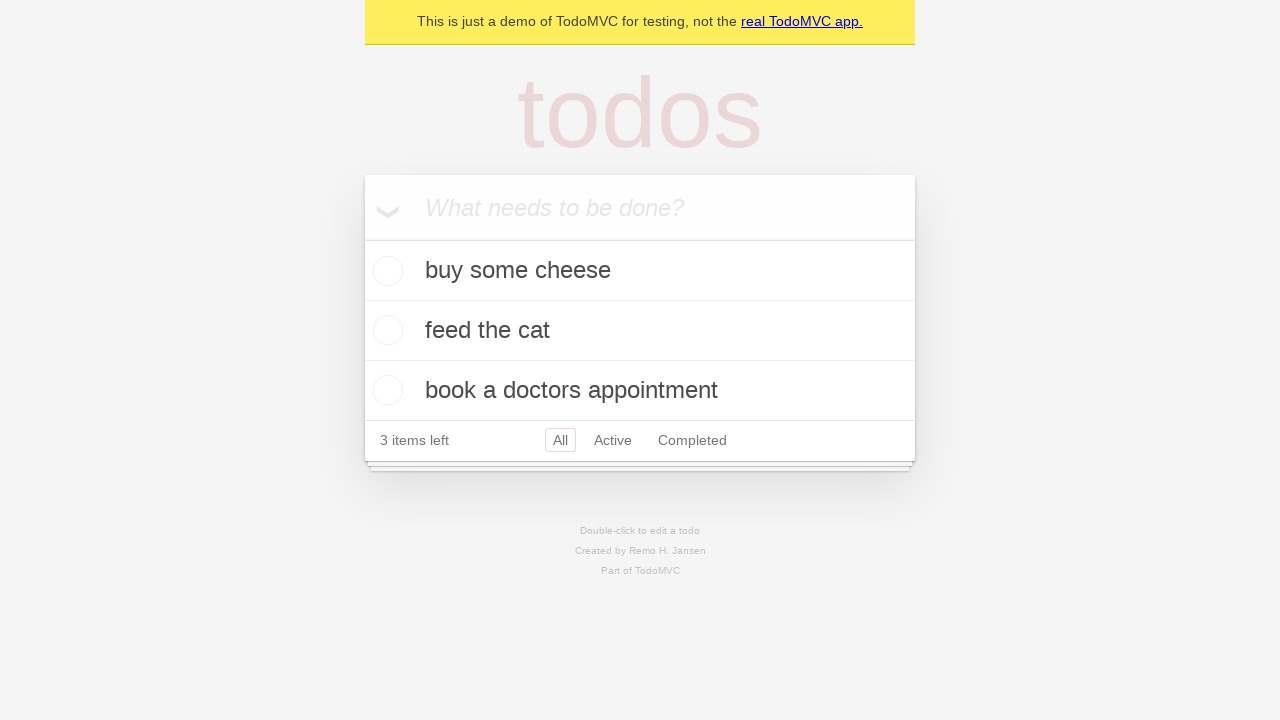

Checked the second todo item as completed at (385, 330) on internal:testid=[data-testid="todo-item"s] >> nth=1 >> internal:role=checkbox
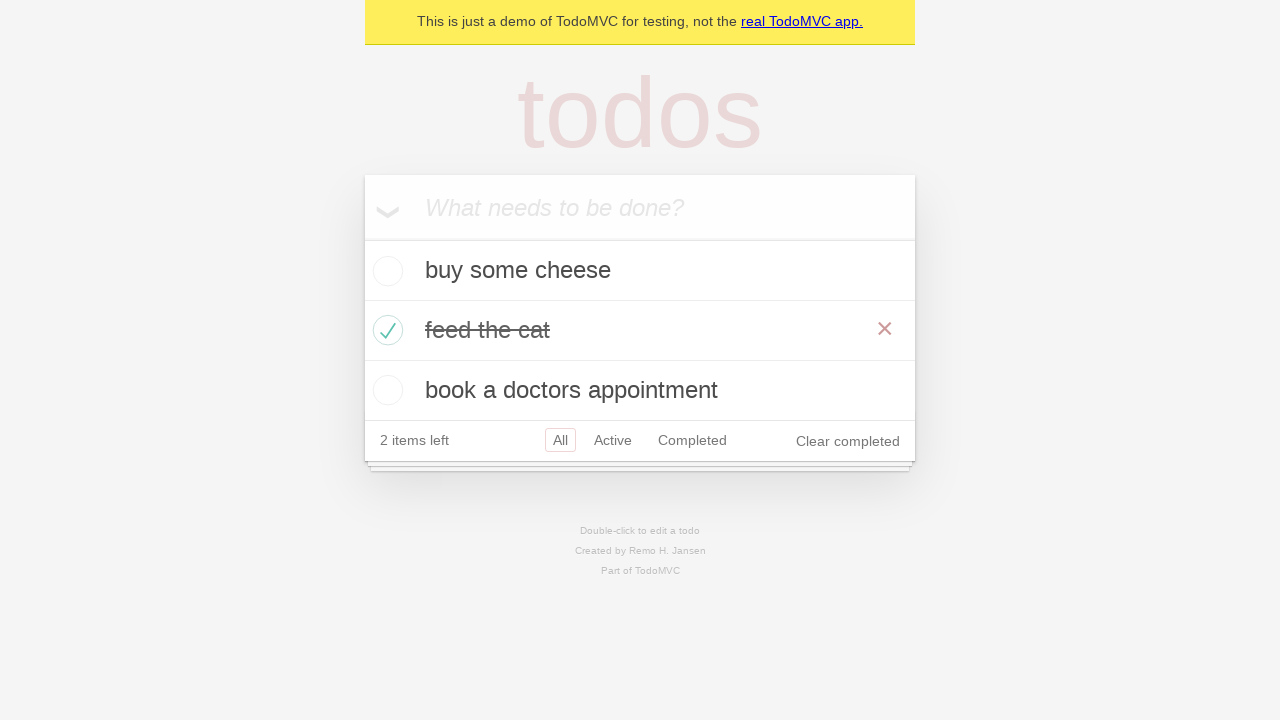

Clicked 'Clear completed' button to remove completed items at (848, 441) on internal:role=button[name="Clear completed"i]
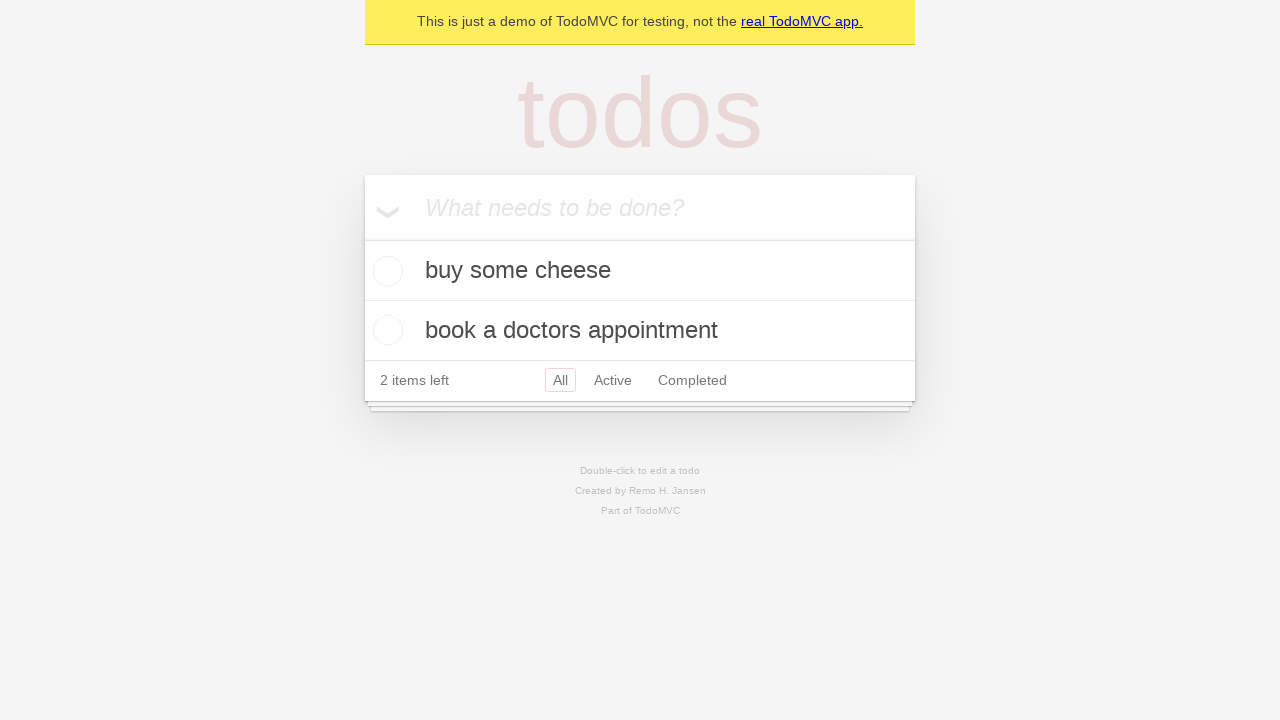

Verified that completed item was removed, leaving 2 items in the list
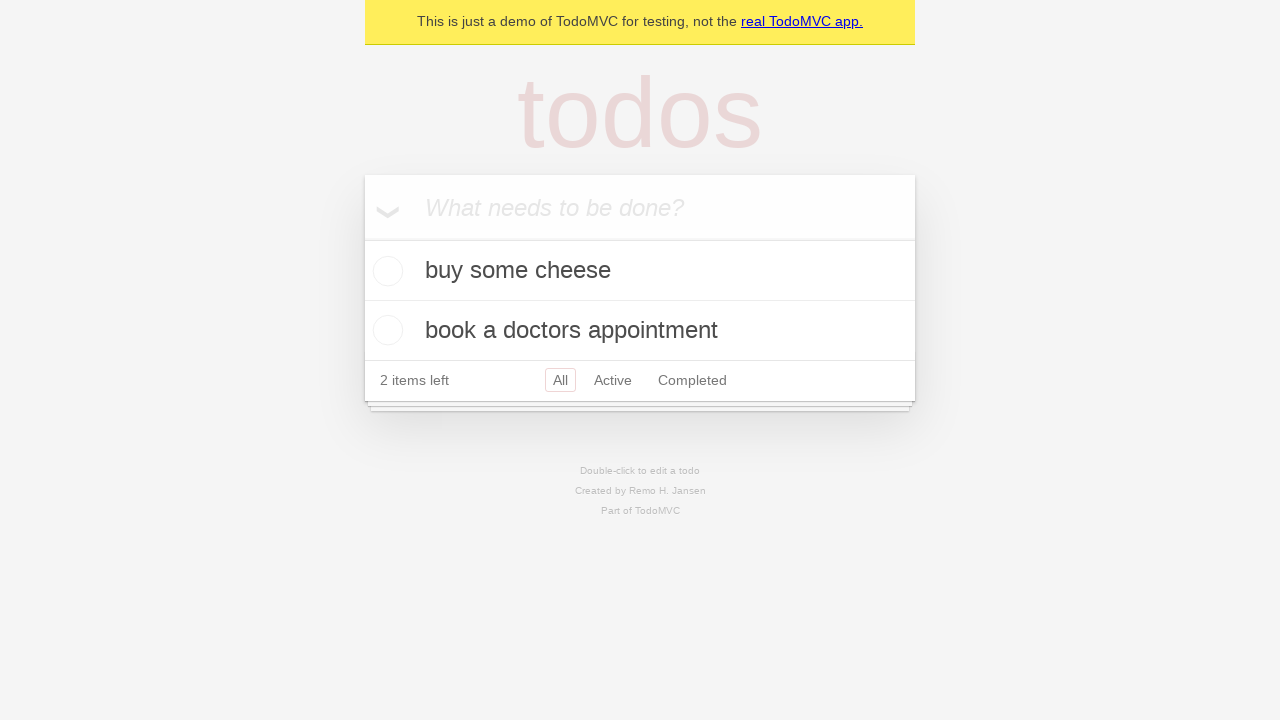

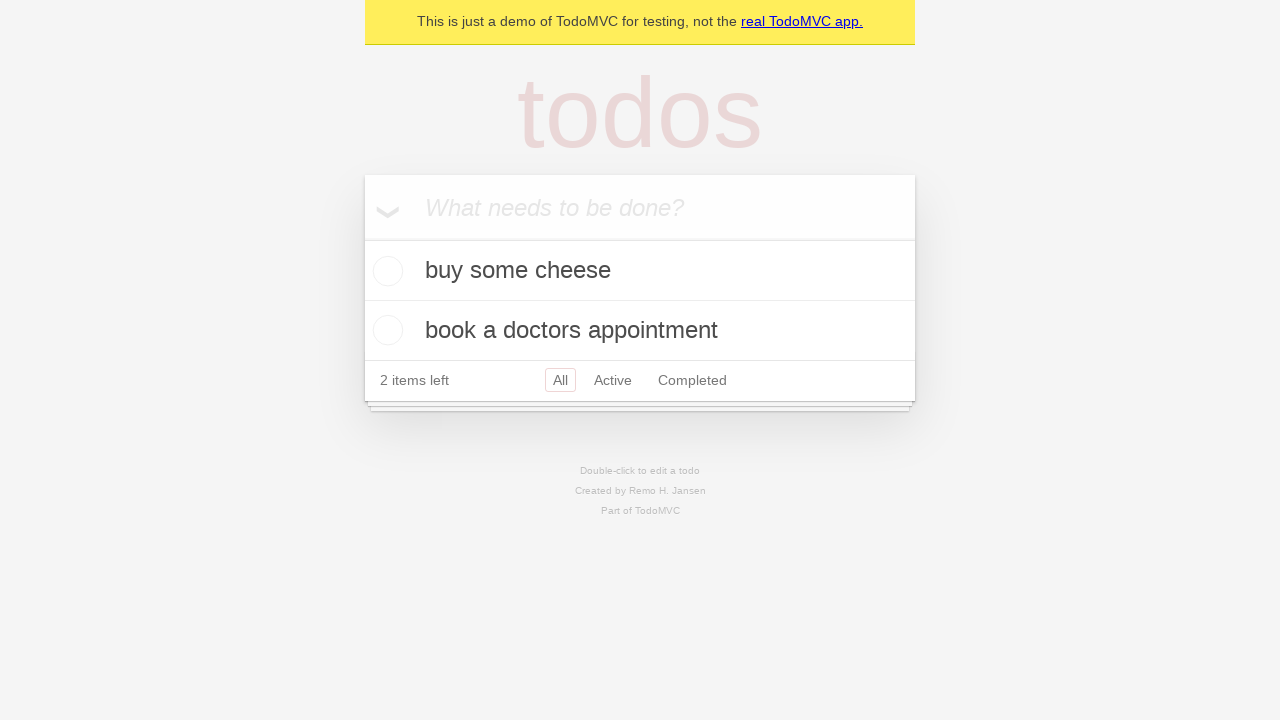